Tests getting all sessionStorage data by clicking a button to populate storage and retrieving all stored items

Starting URL: https://example.cypress.io/commands/storage

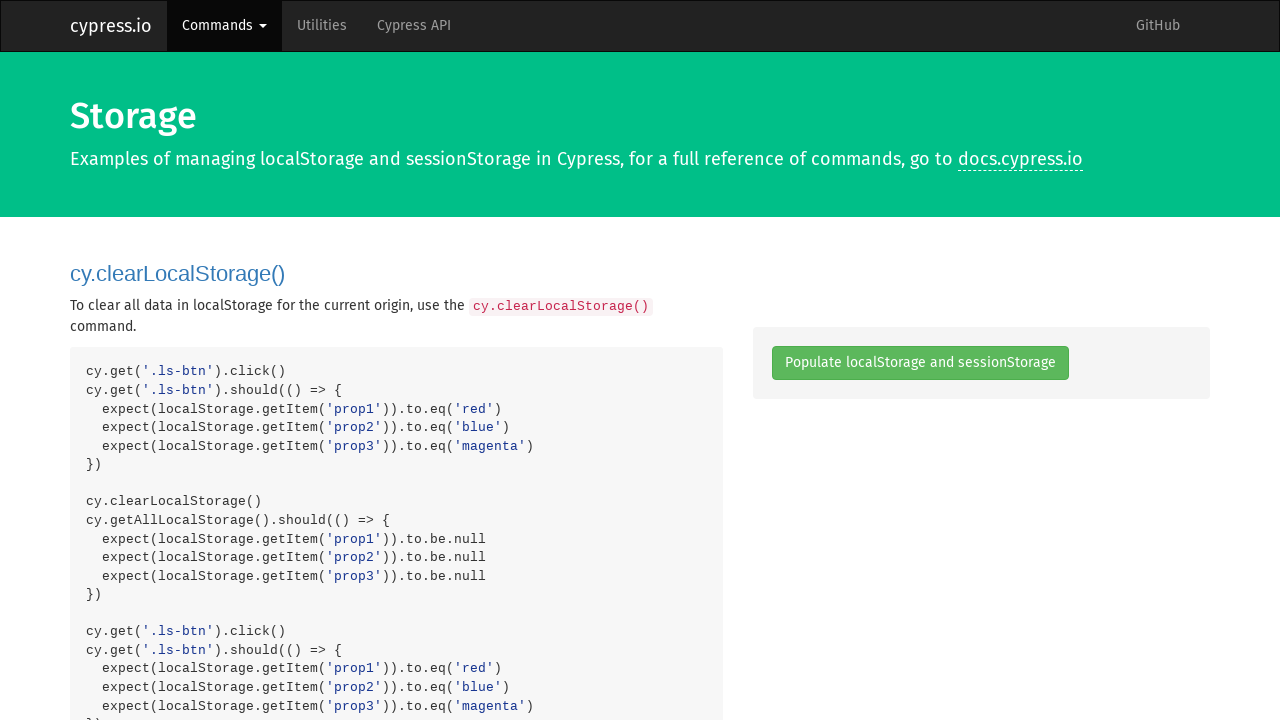

Clicked button to populate sessionStorage at (920, 363) on .ls-btn
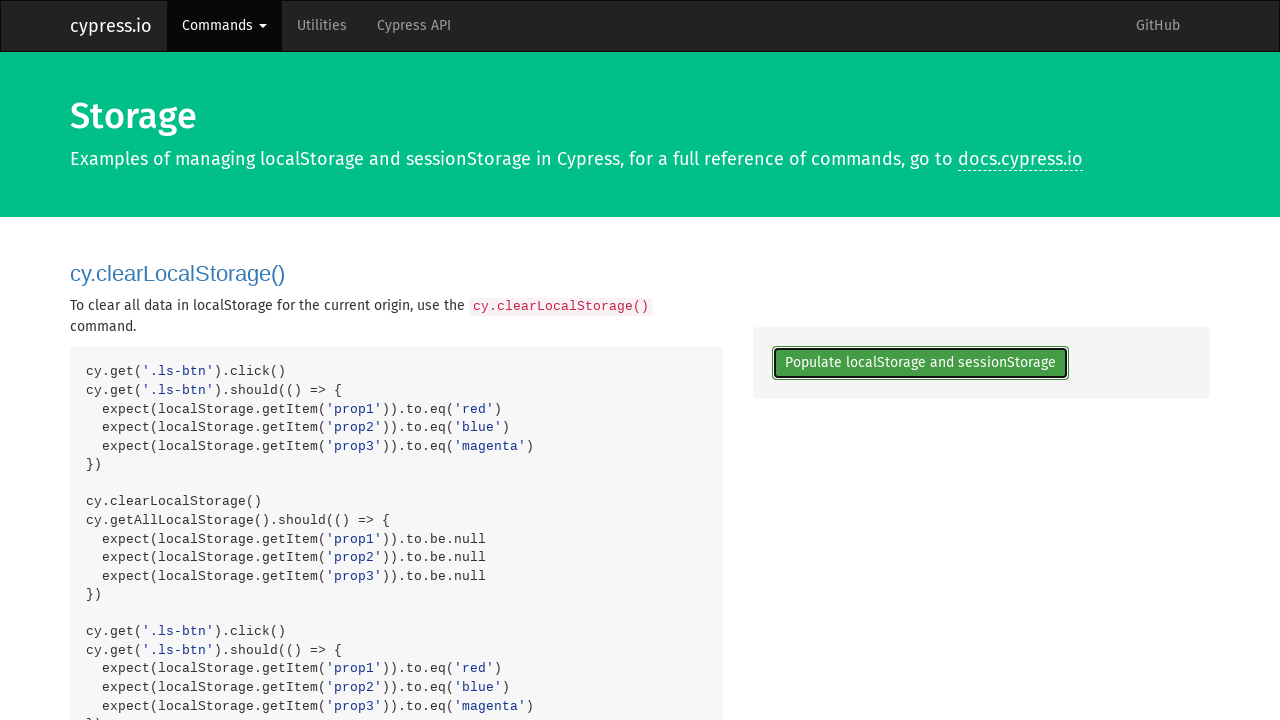

Retrieved all sessionStorage data for all origins
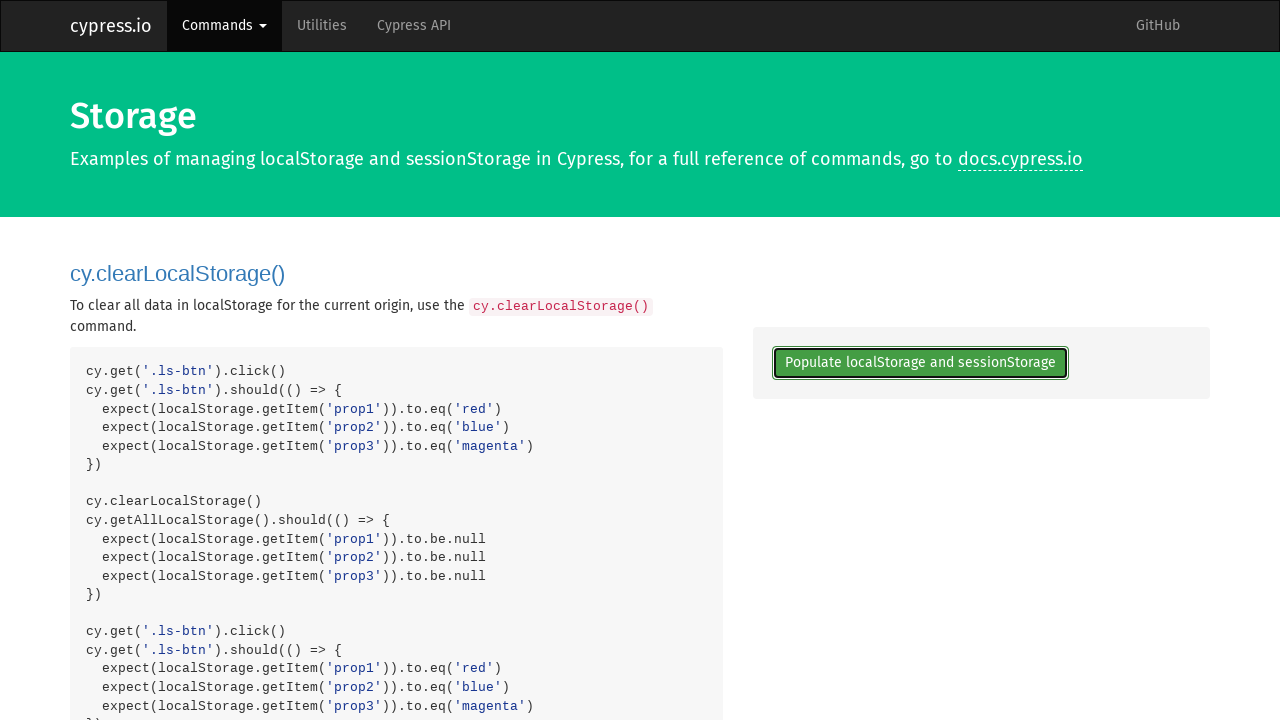

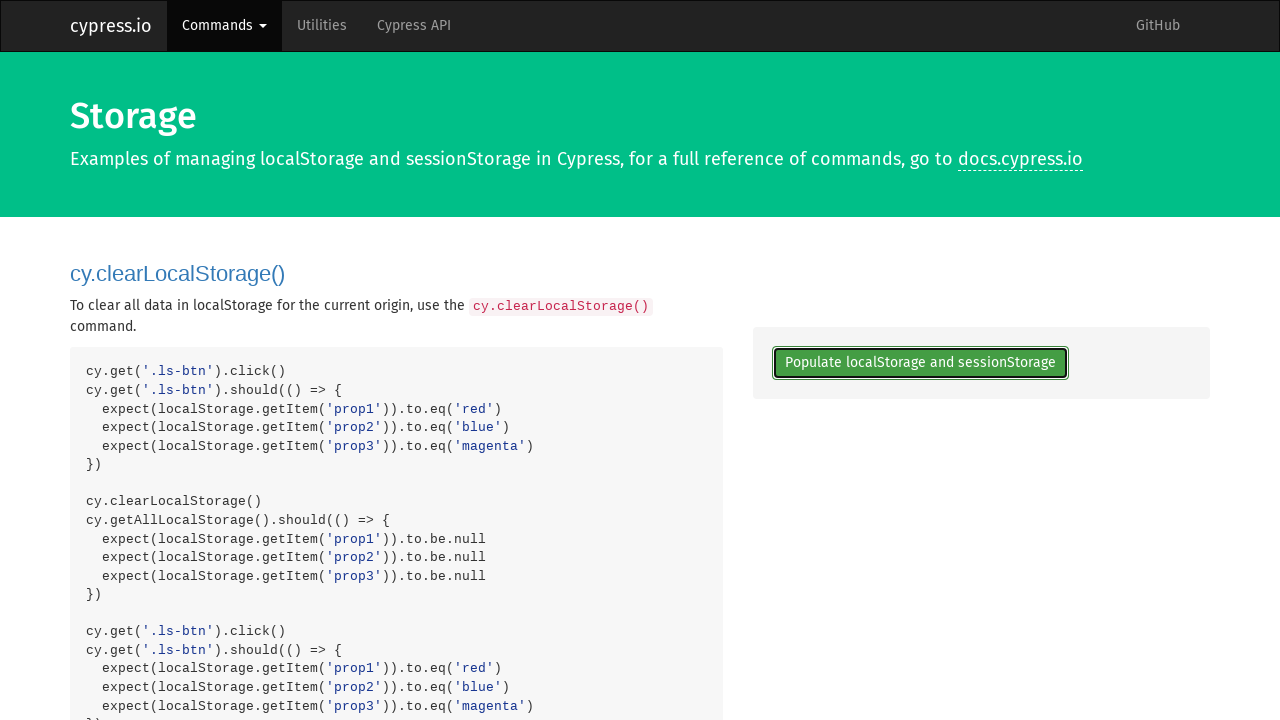